Tests the Drag & Drop Sliders demo by navigating to the slider page and dragging a slider to change its value to 95.

Starting URL: https://www.lambdatest.com/selenium-playground

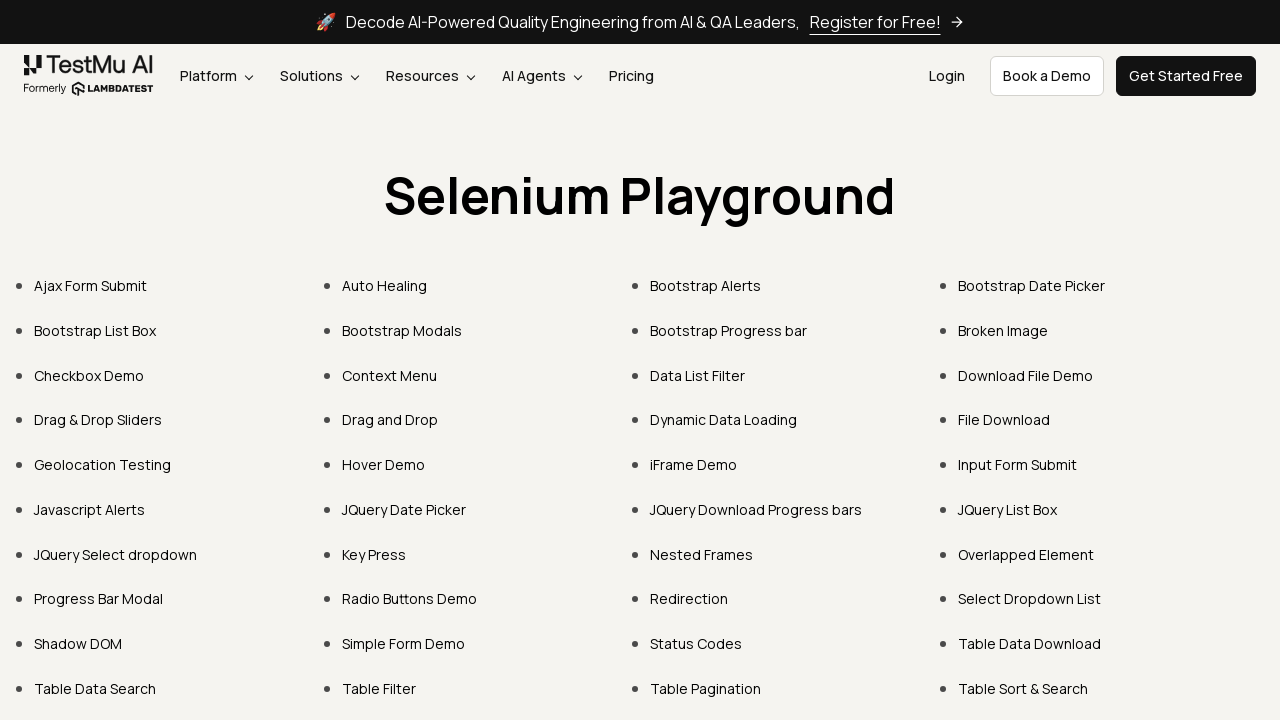

Clicked on 'Drag & Drop Sliders' link at (98, 420) on xpath=//a[text() = 'Drag & Drop Sliders']
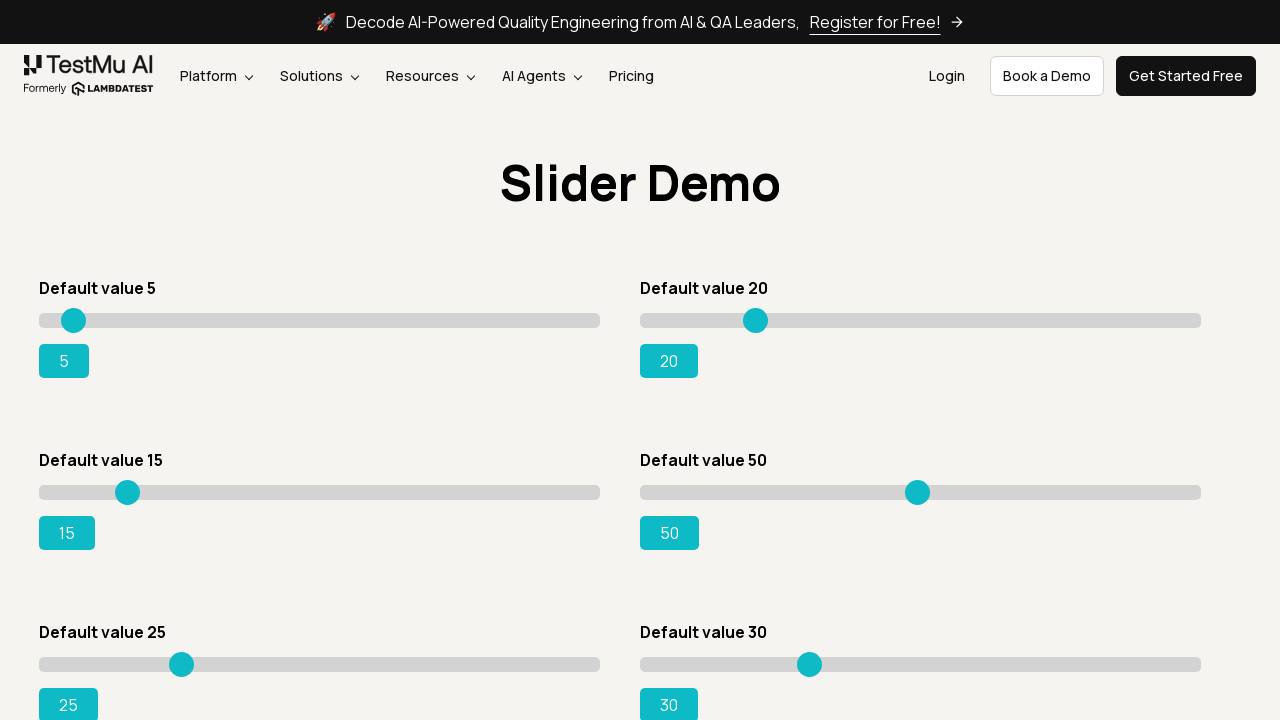

Slider with initial value 15 is now visible
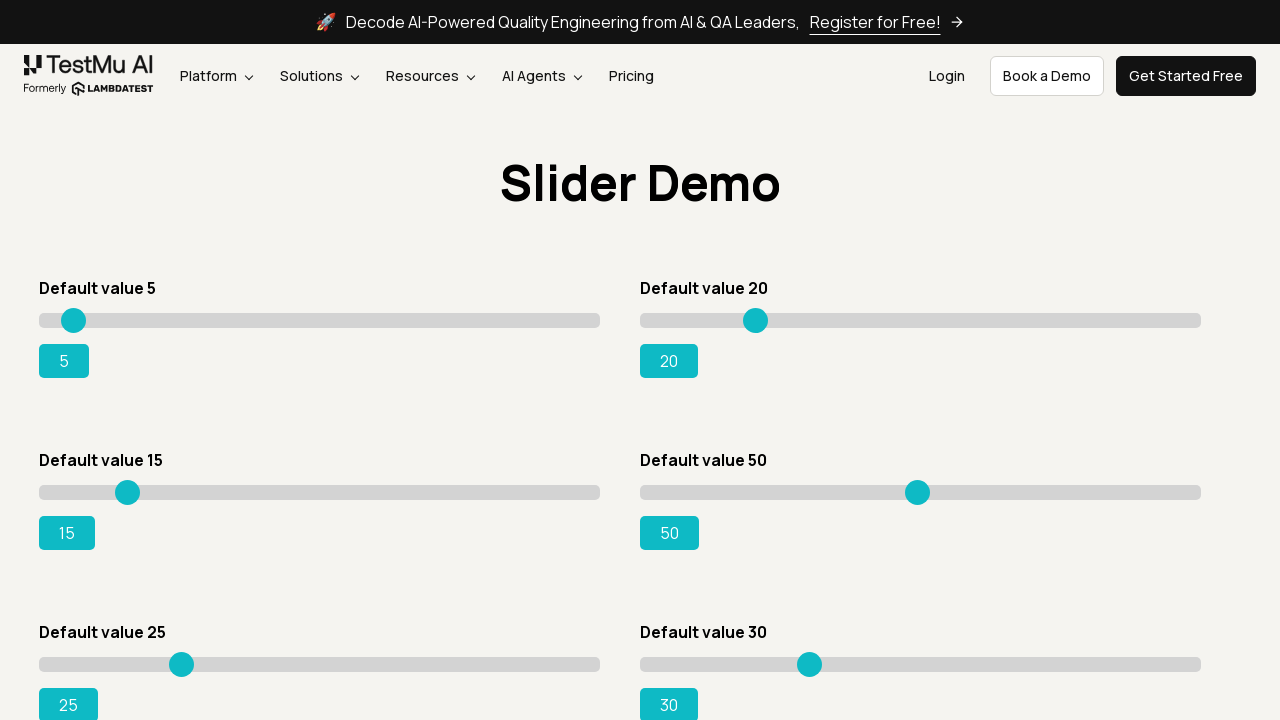

Located slider element
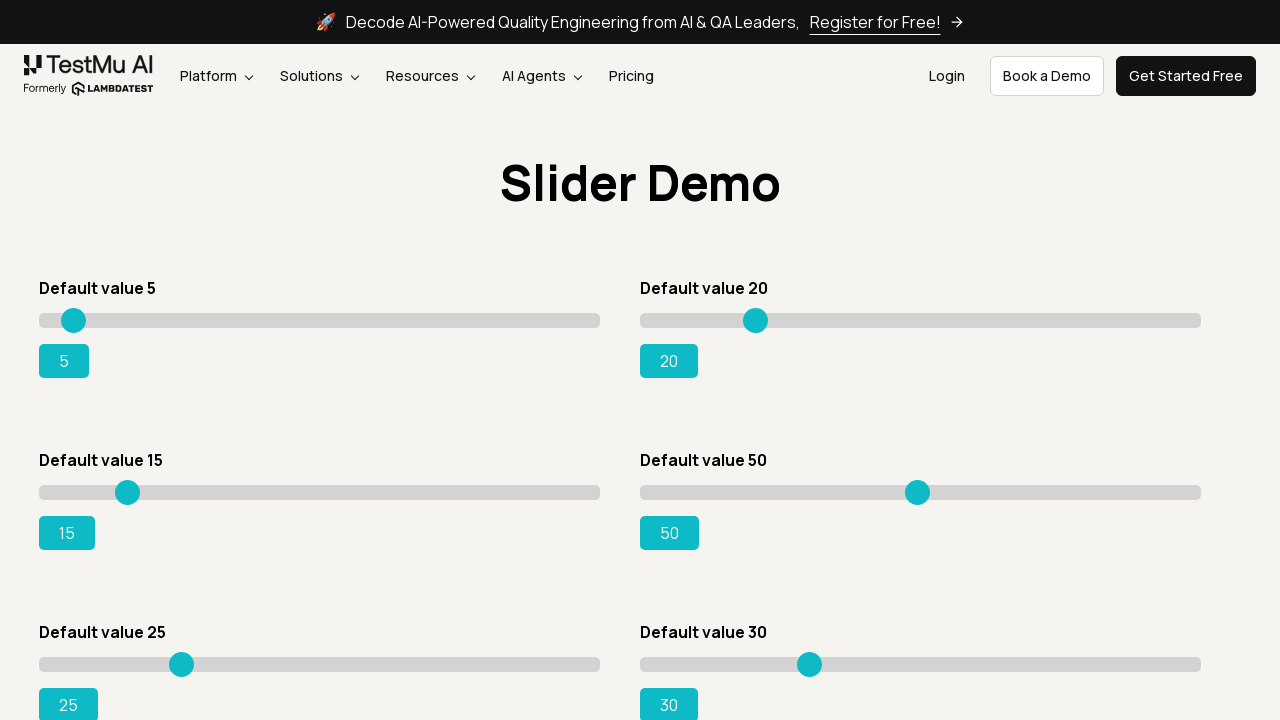

Retrieved slider bounding box for drag operation
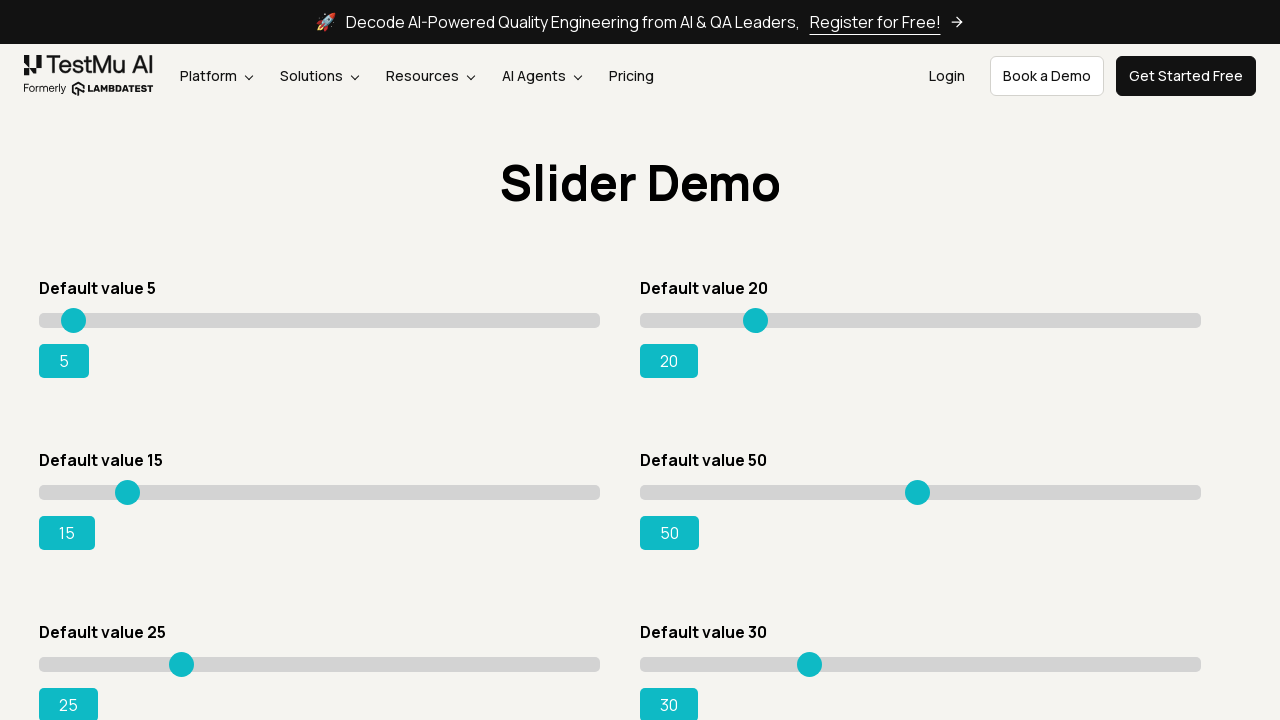

Moved mouse to slider center position at (320, 492)
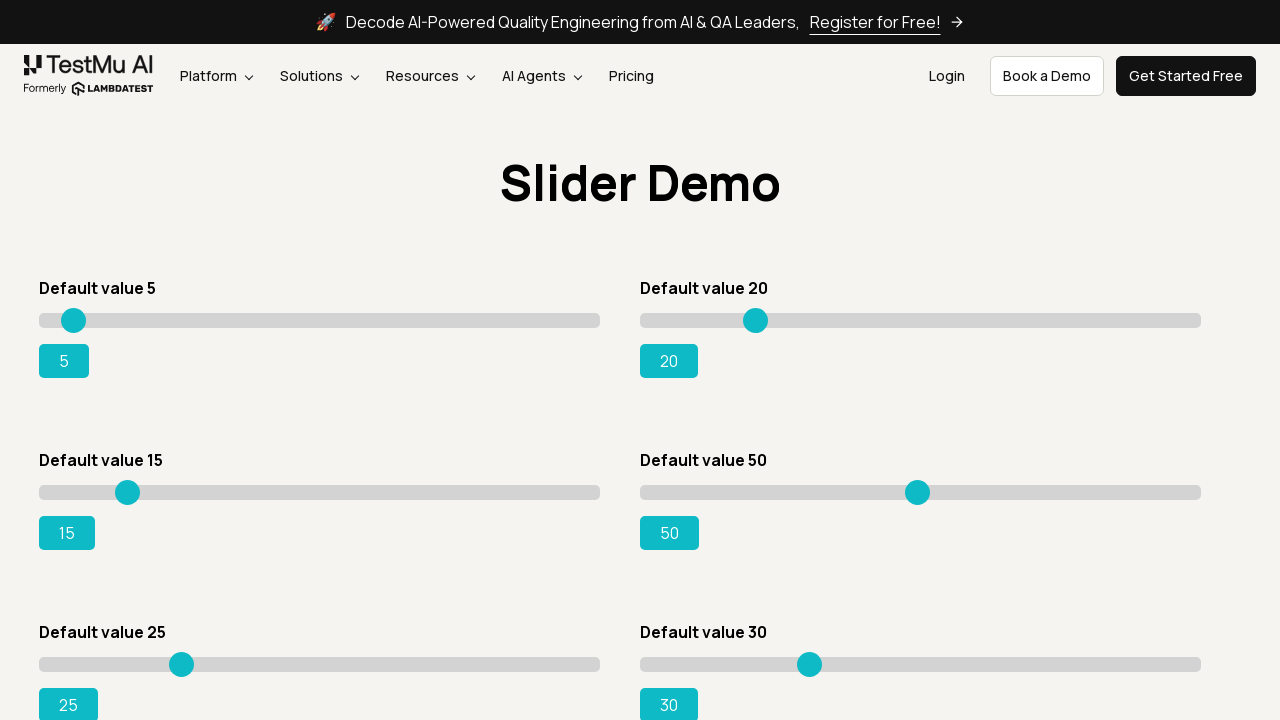

Mouse button pressed down on slider at (320, 492)
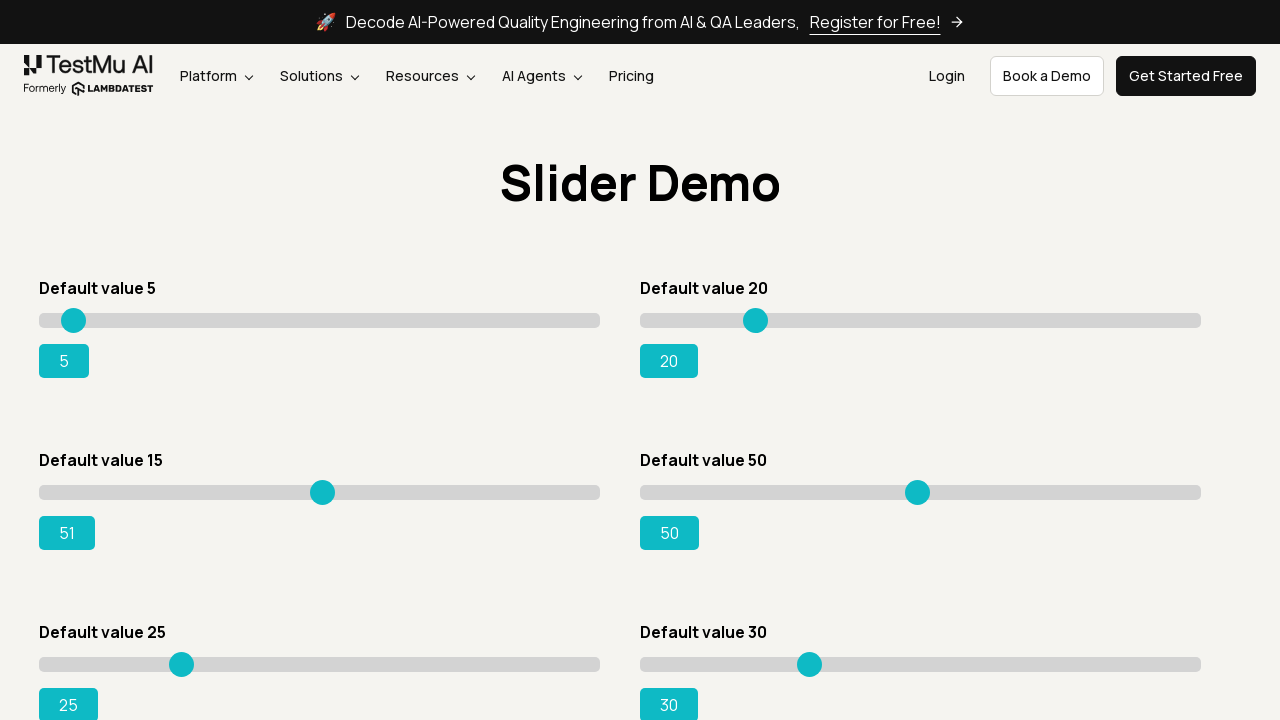

Dragged slider 200 pixels to the right at (520, 492)
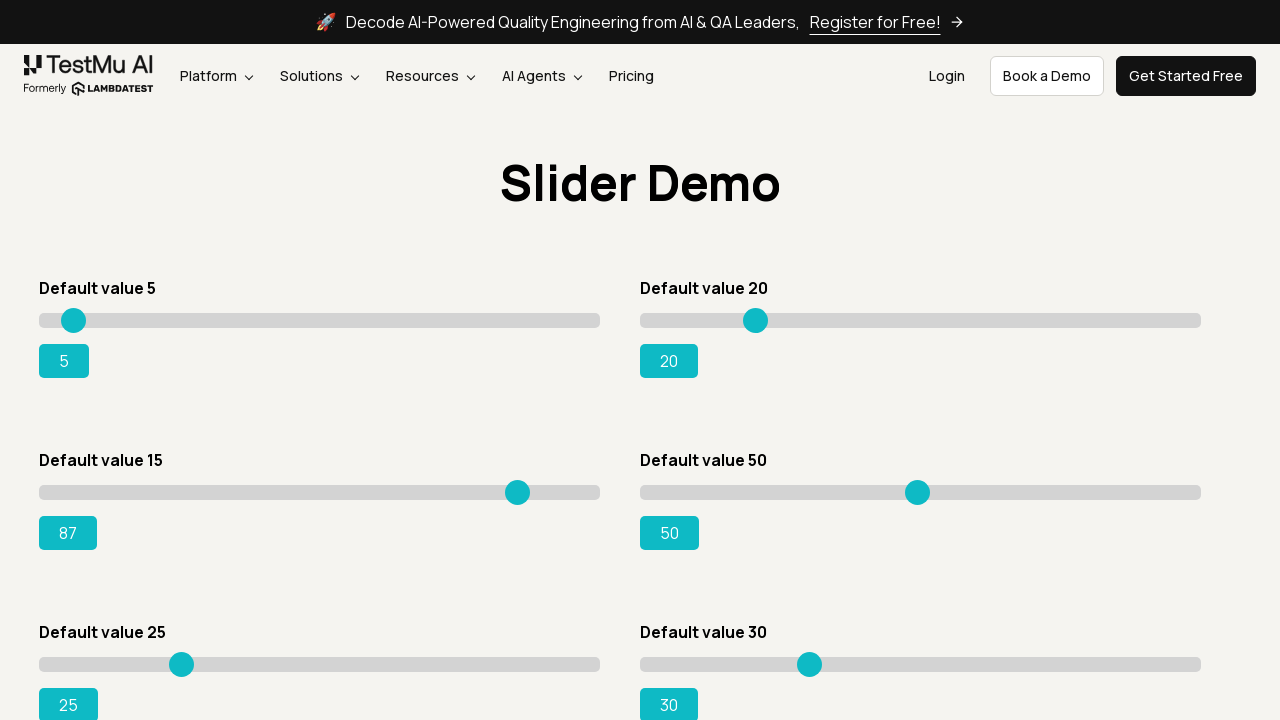

Released mouse button to complete slider drag at (520, 492)
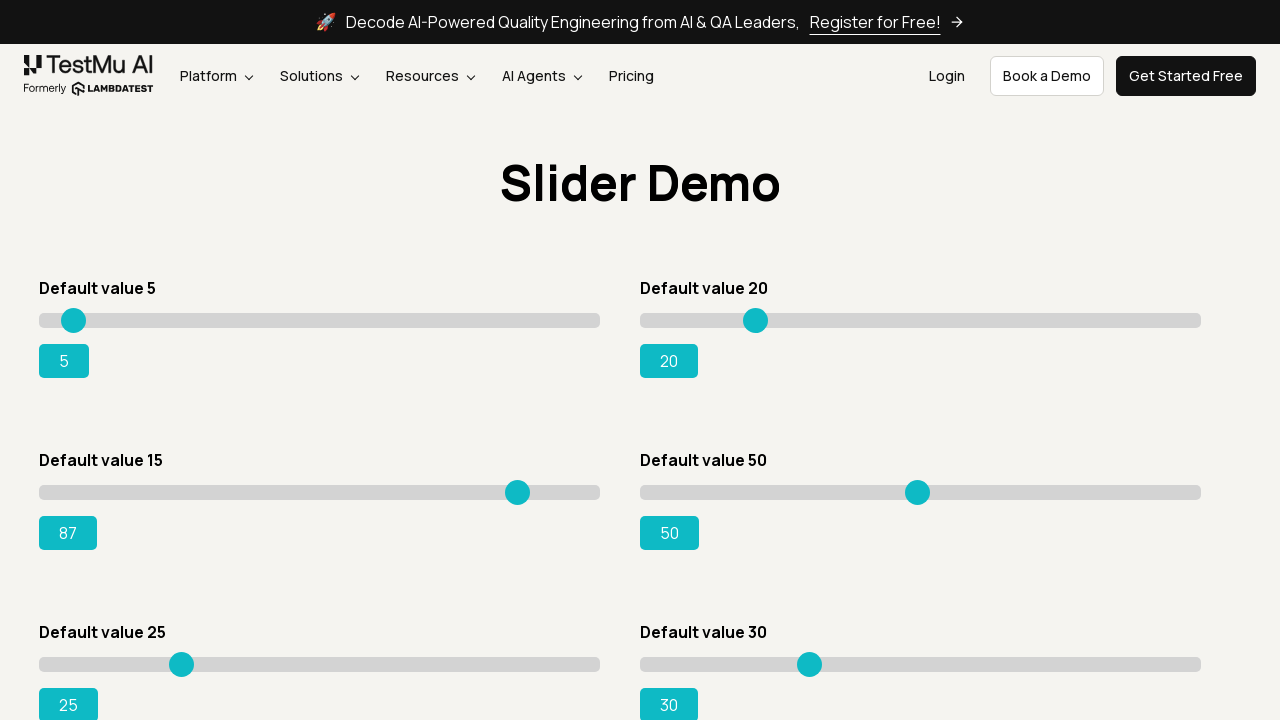

Slider output element is visible, confirming interaction completed
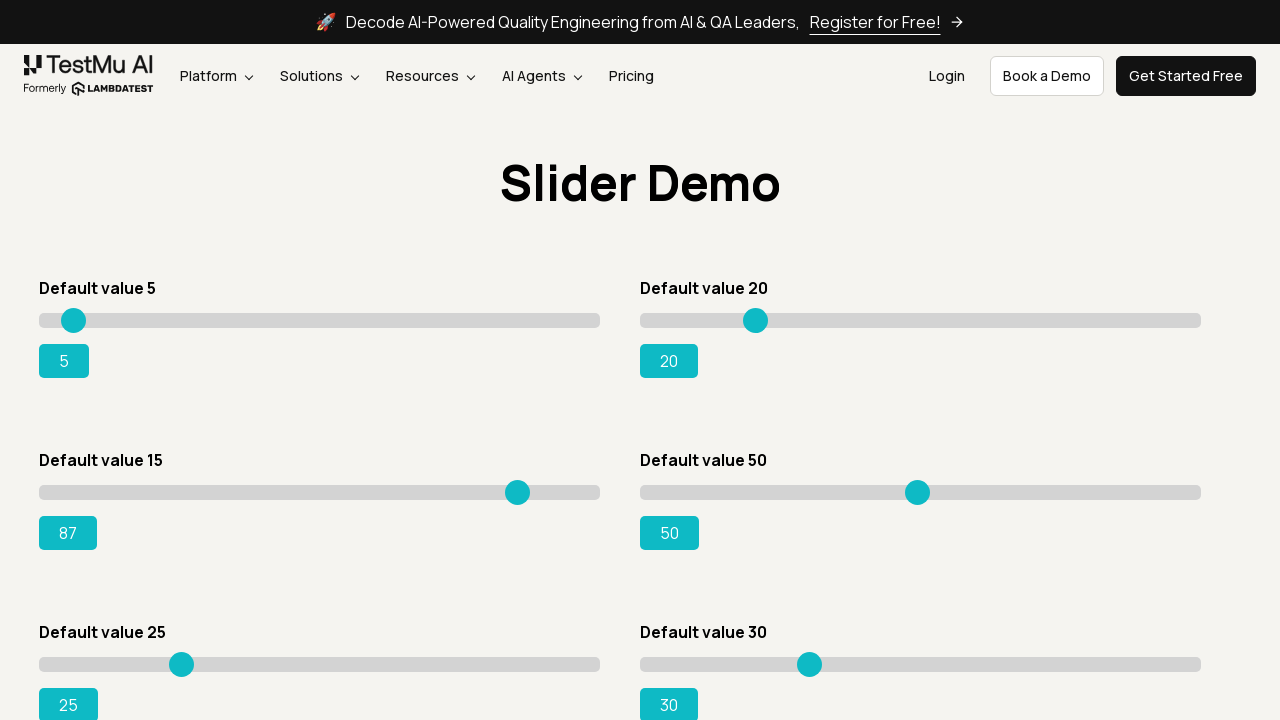

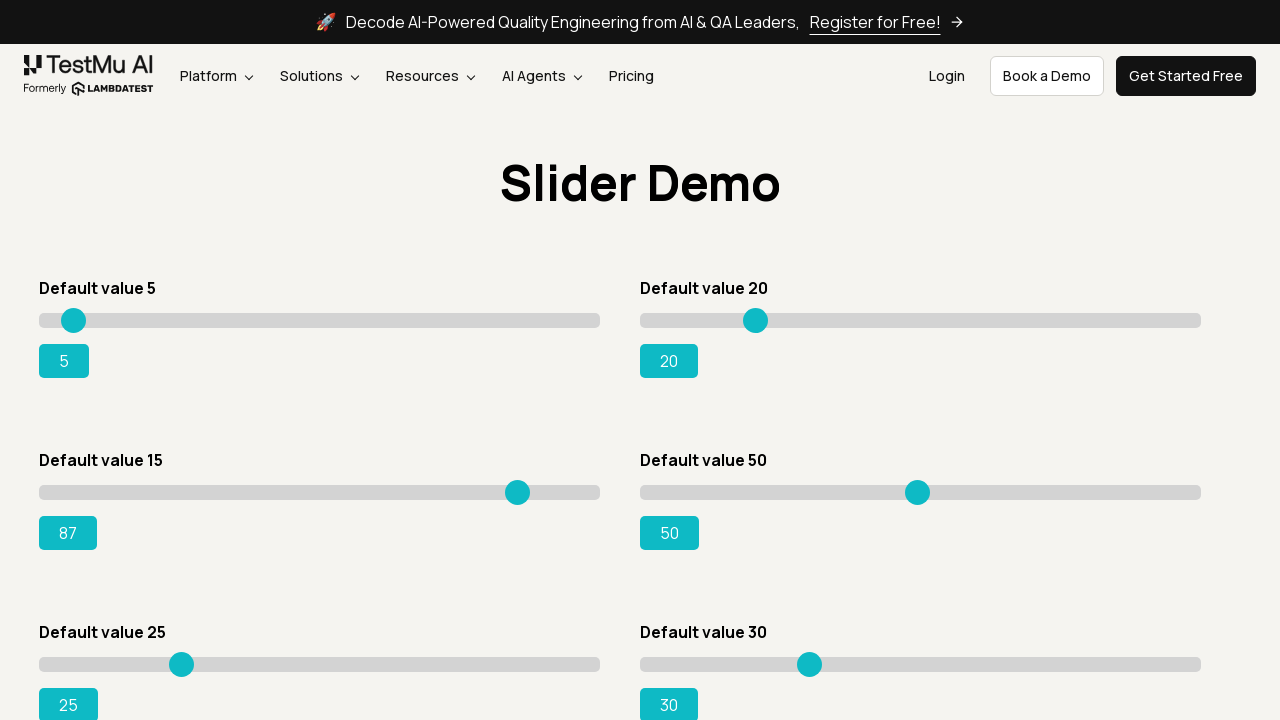